Tests sorting the Due column using semantic class selectors on table2, which has helpful markup attributes

Starting URL: http://the-internet.herokuapp.com/tables

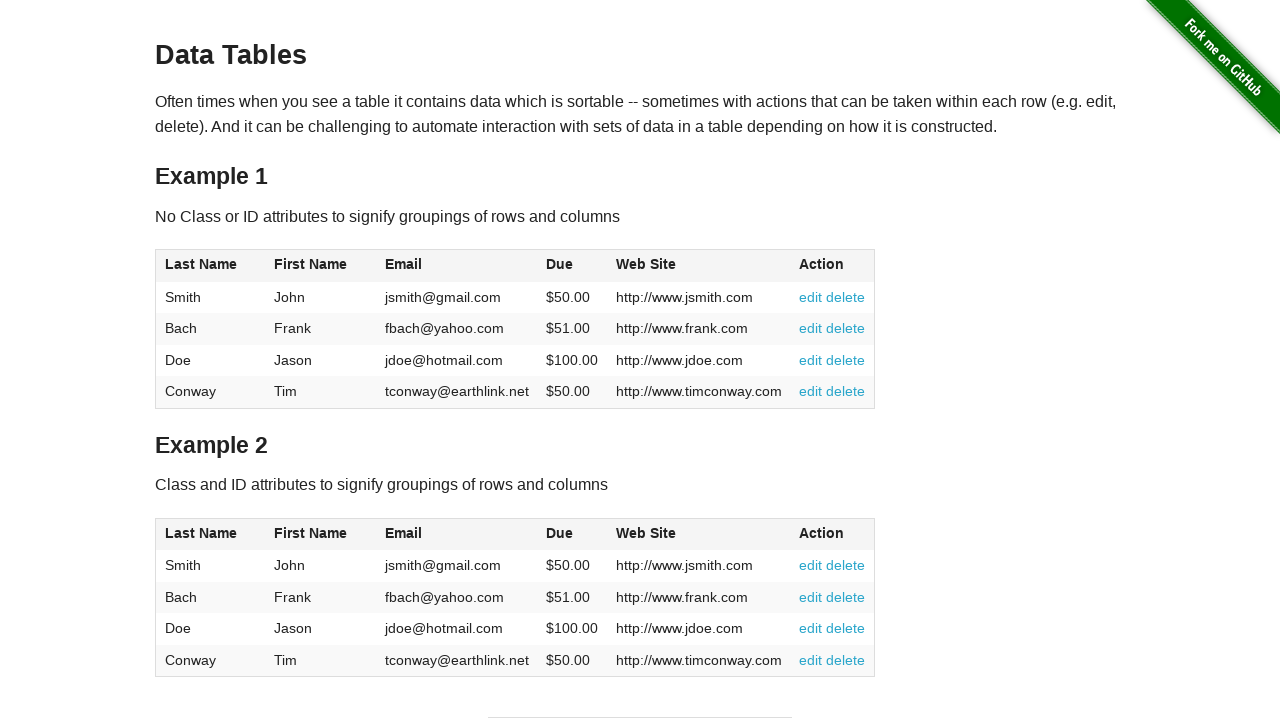

Clicked Due column header in table2 using semantic class selector at (560, 533) on #table2 thead .dues
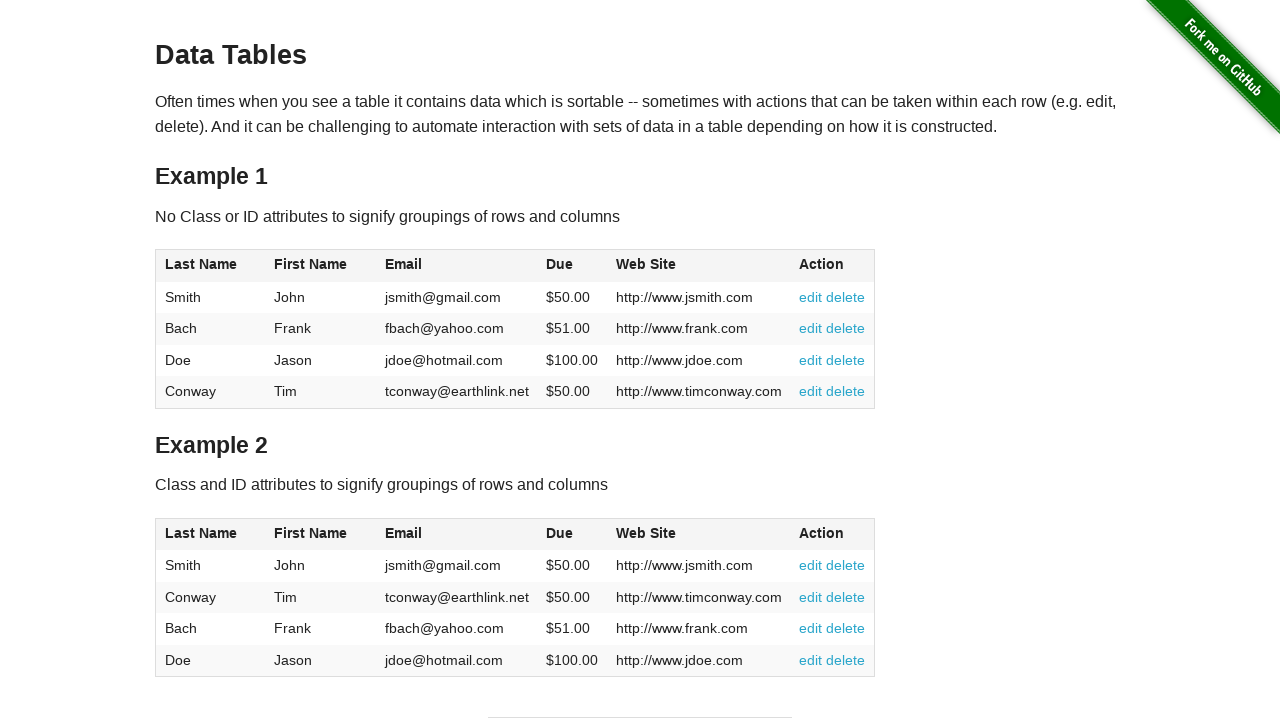

Table2 tbody updated after sorting
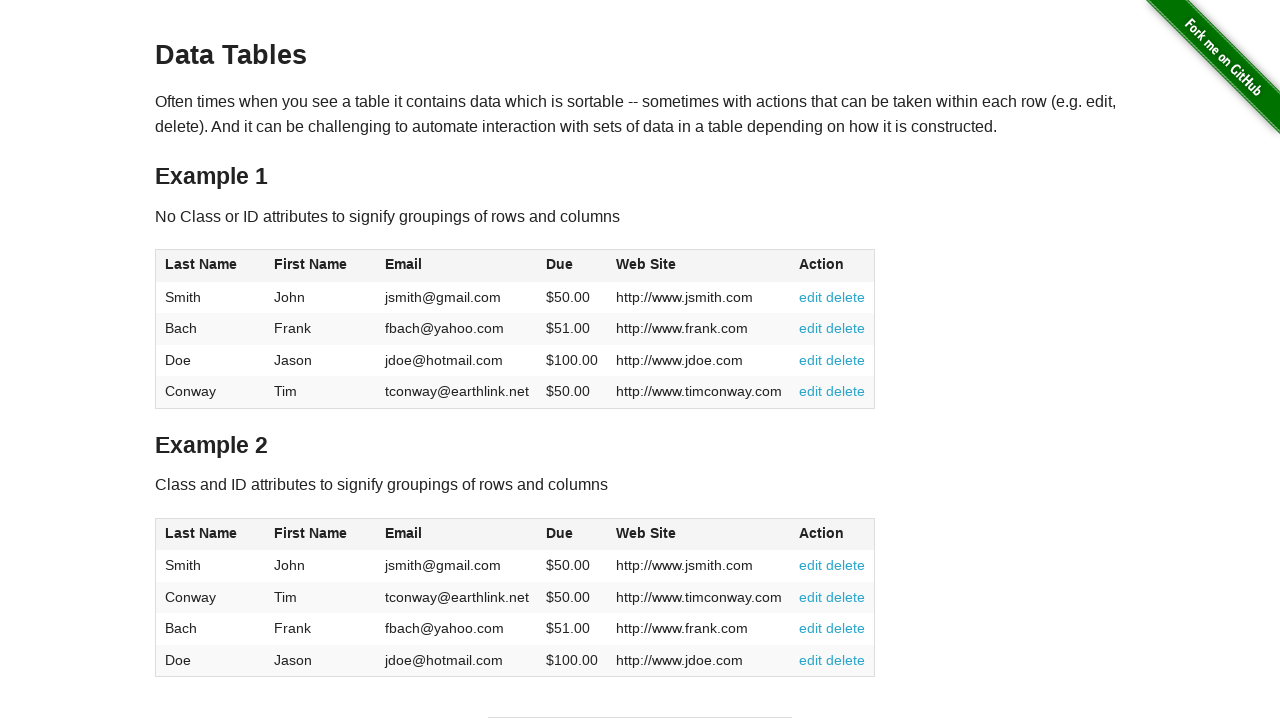

Retrieved all Due column values from table2
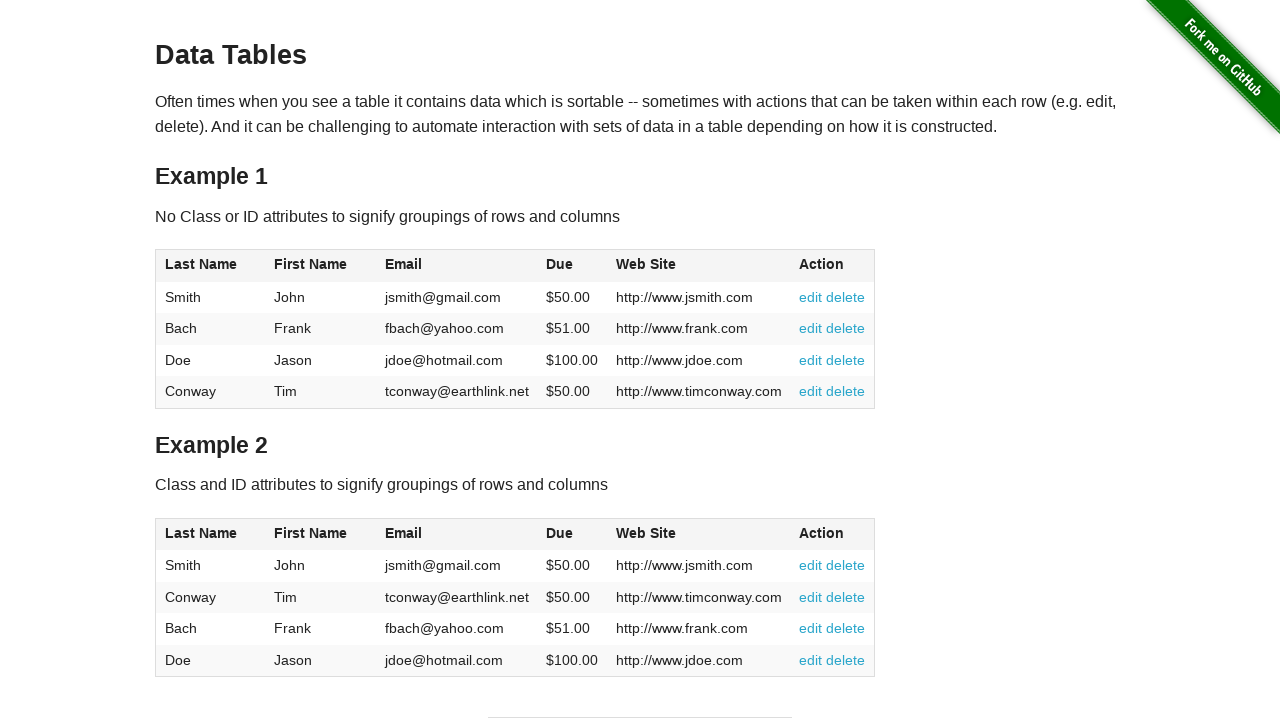

Parsed due values as floats, removing currency symbols
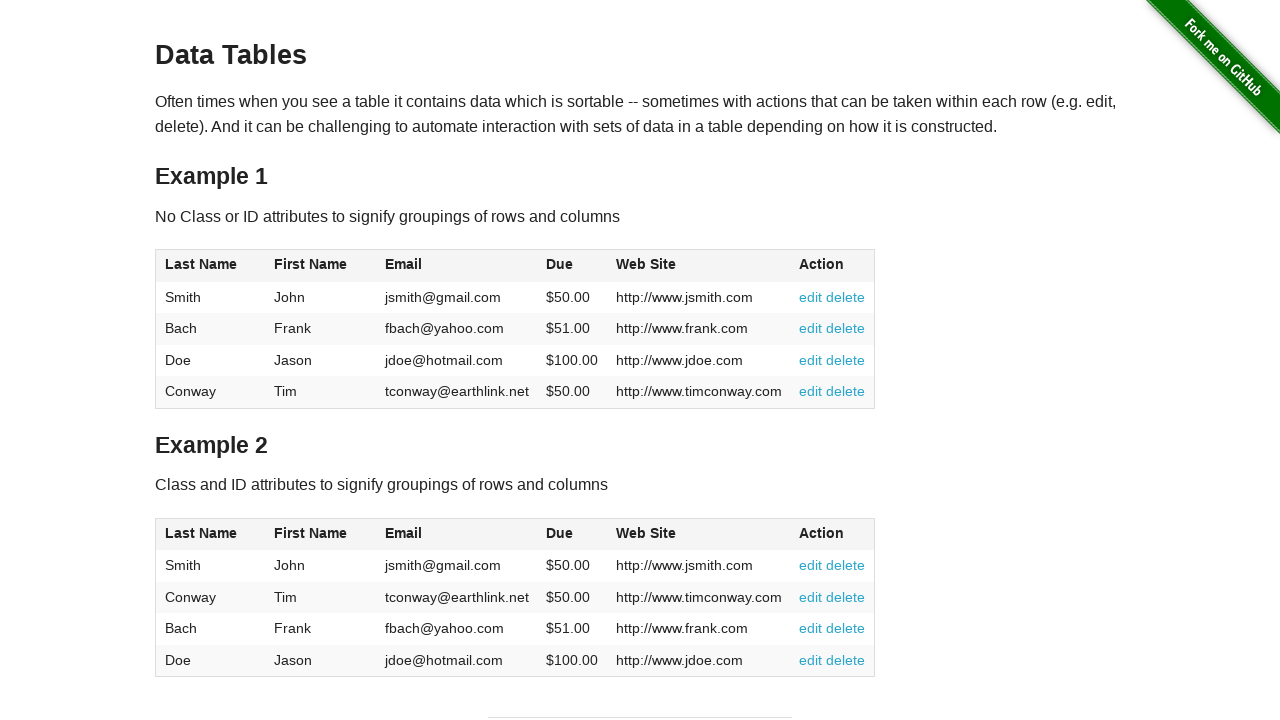

Verified Due column values are sorted in ascending order: [50.0, 50.0, 51.0, 100.0]
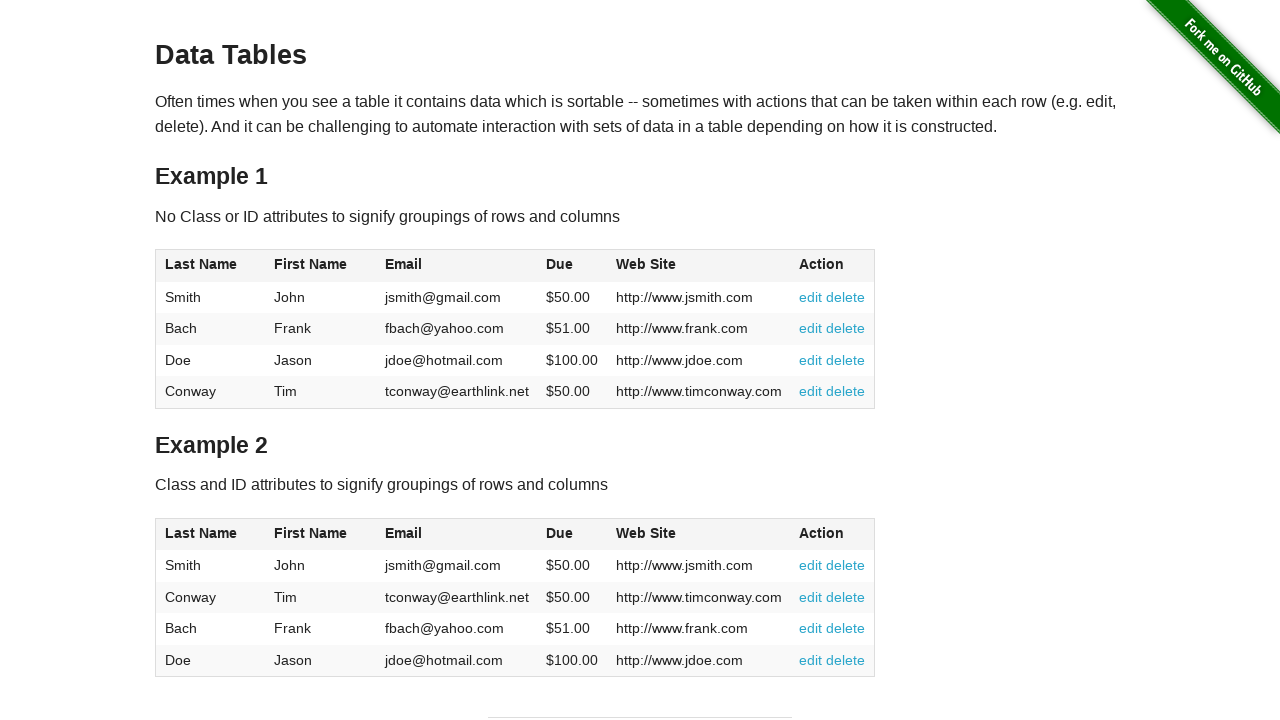

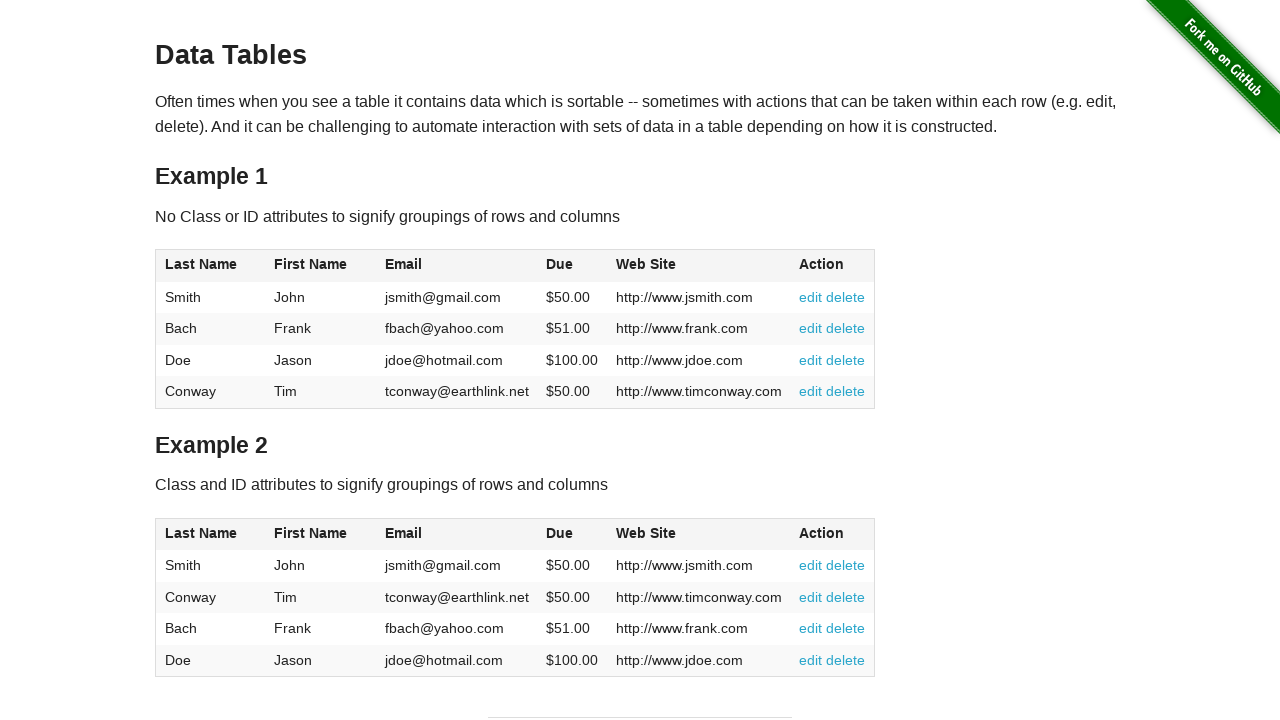